Tests iframe handling by switching to an iframe containing a JavaScript demo, clicking a button inside the iframe, and then switching back to the main content.

Starting URL: https://www.w3schools.com/js/tryit.asp?filename=tryjs_myfirst

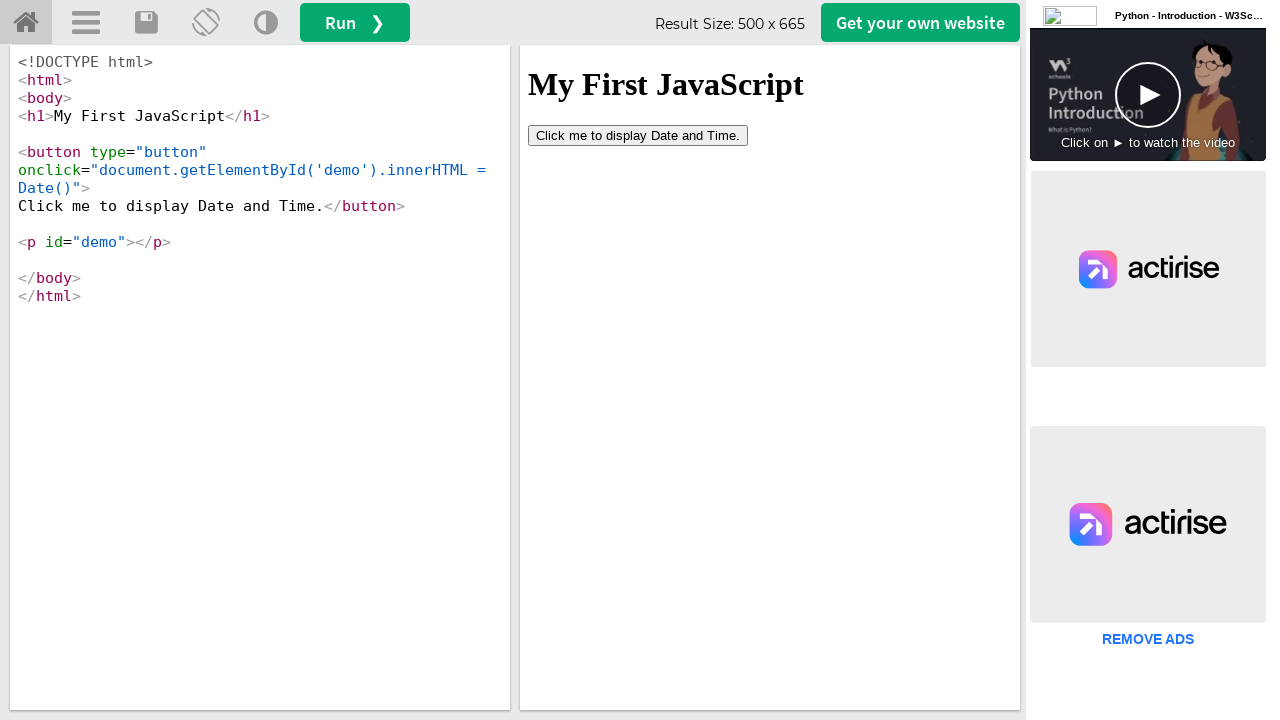

Located the iframeResult iframe
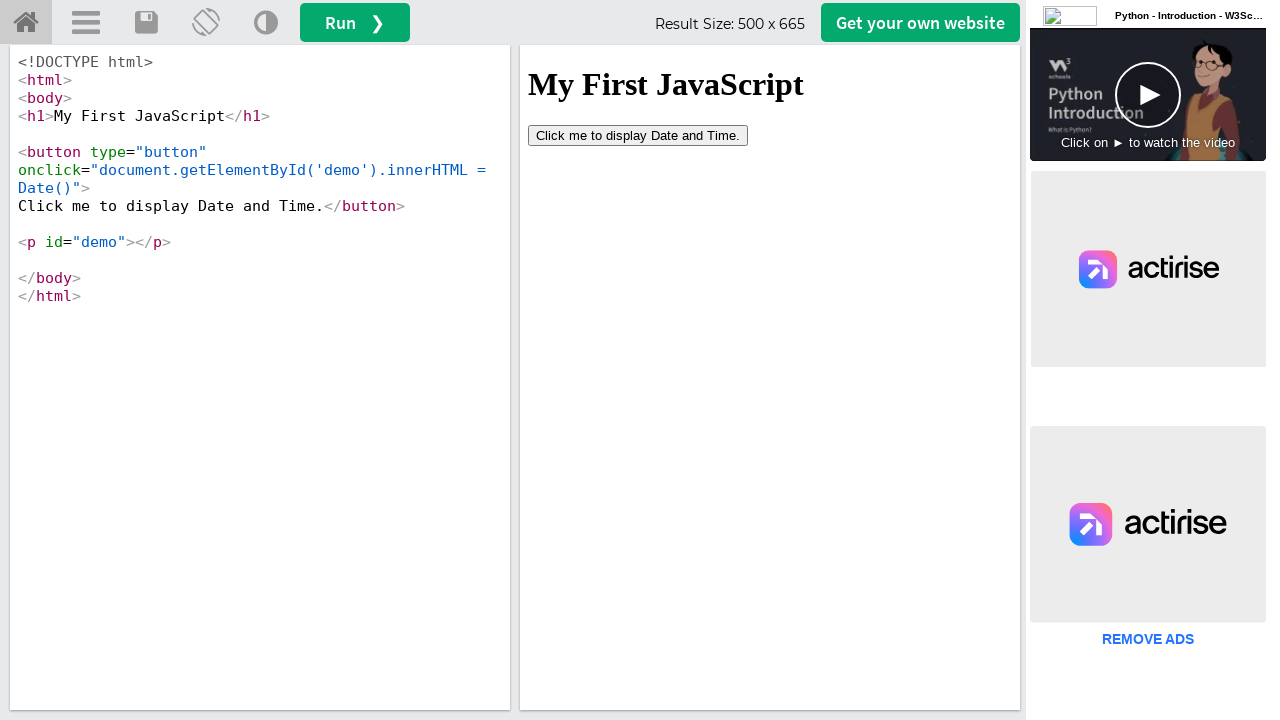

Clicked the button inside the iframe at (638, 135) on #iframeResult >> internal:control=enter-frame >> button[type='button']
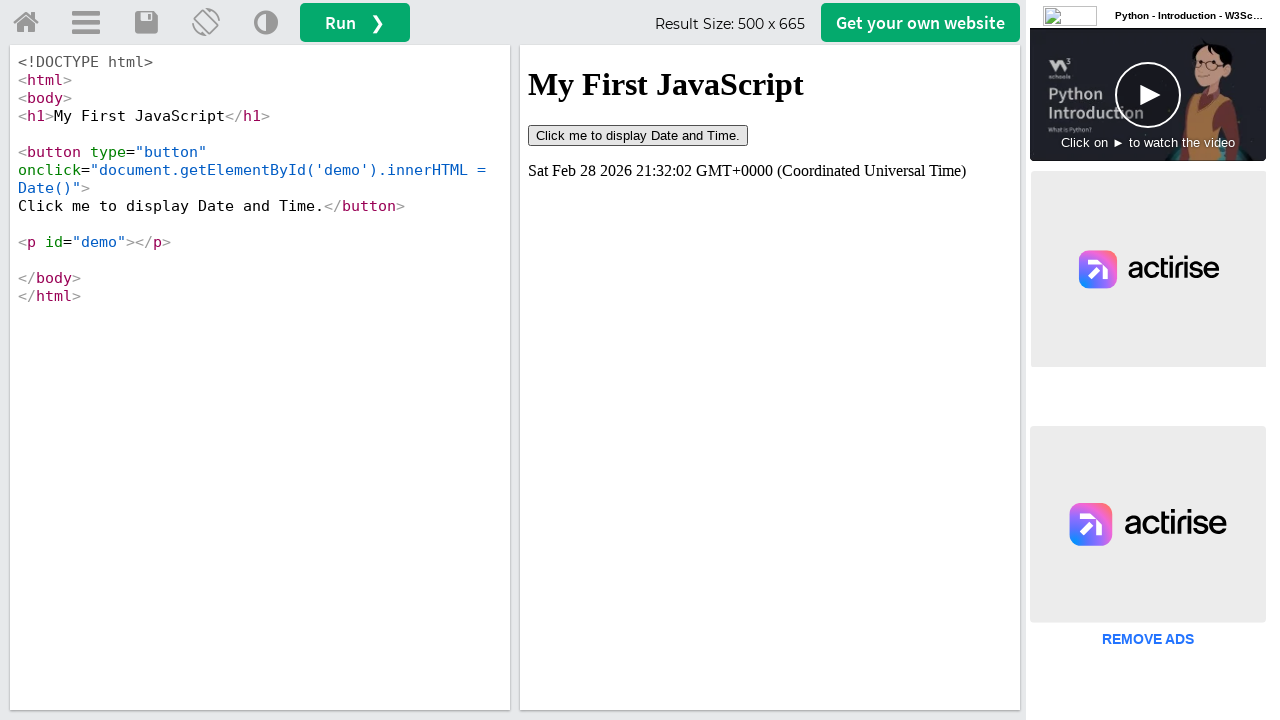

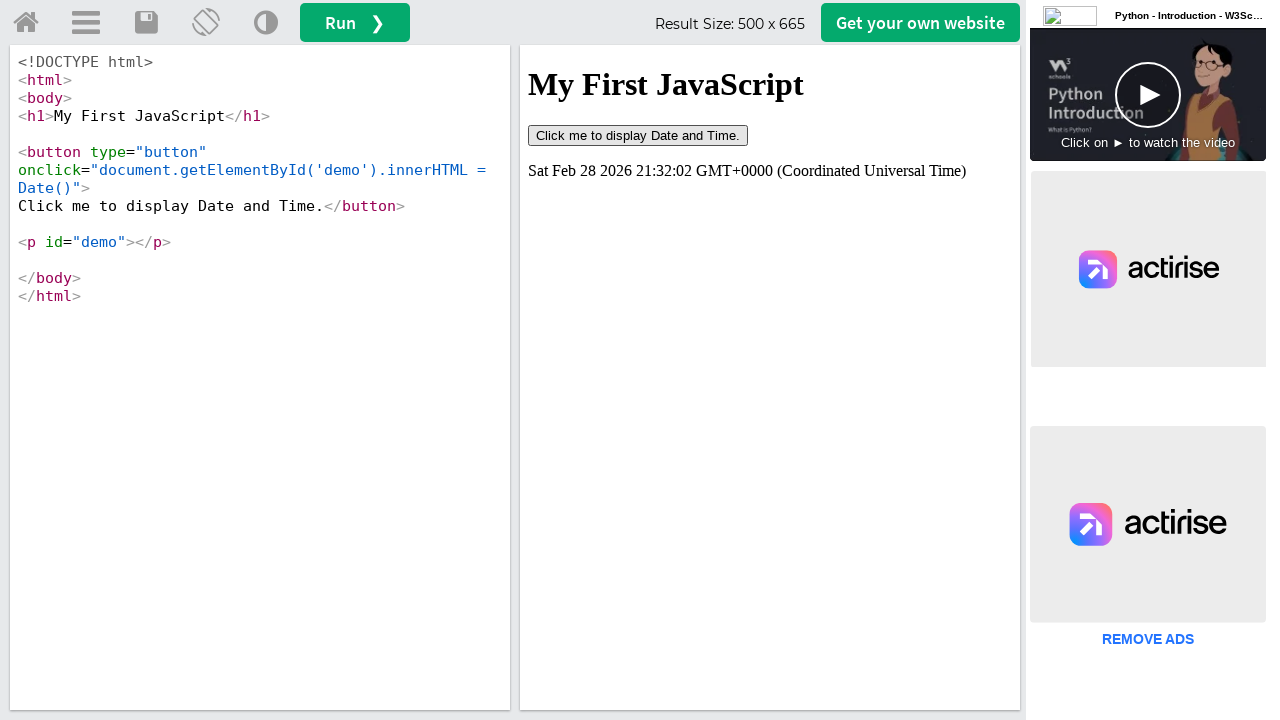